Navigates to Zillow's Houston homes for sale listing page (page 2) and verifies that property listings are displayed on the page.

Starting URL: https://www.zillow.com/homes/for_sale/Houston/2_p/

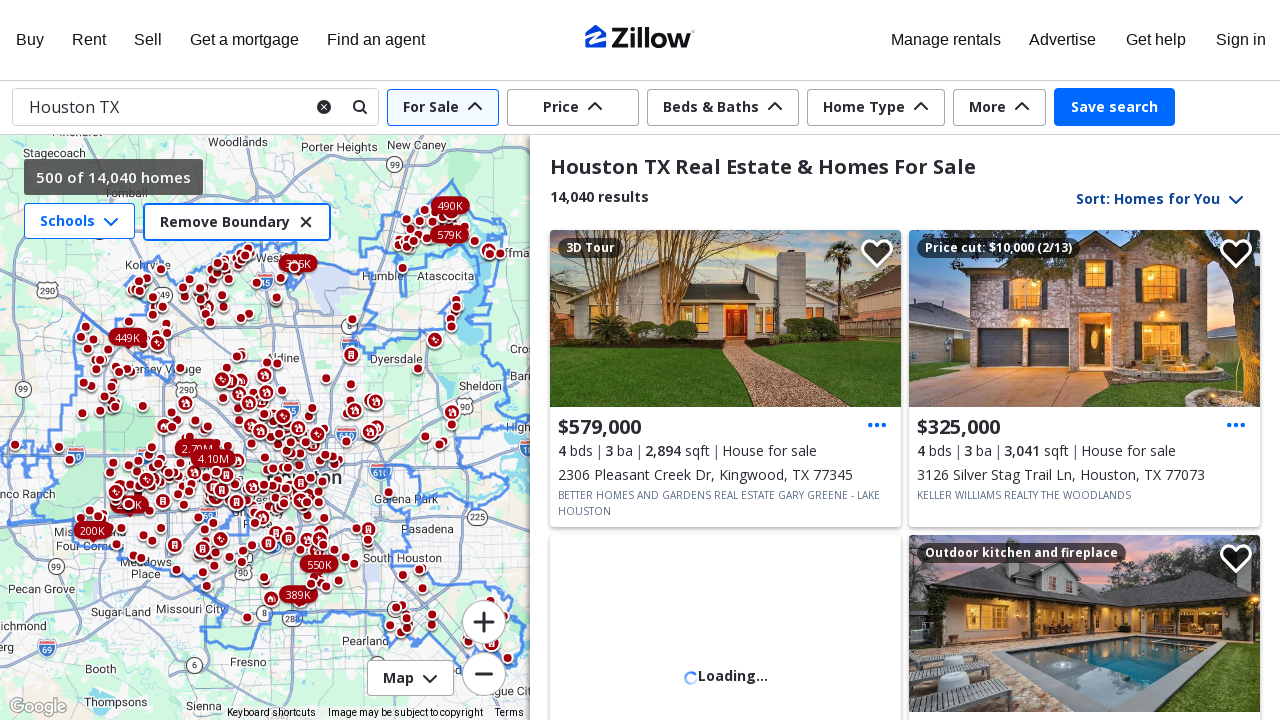

Navigated to Zillow Houston homes for sale page 2
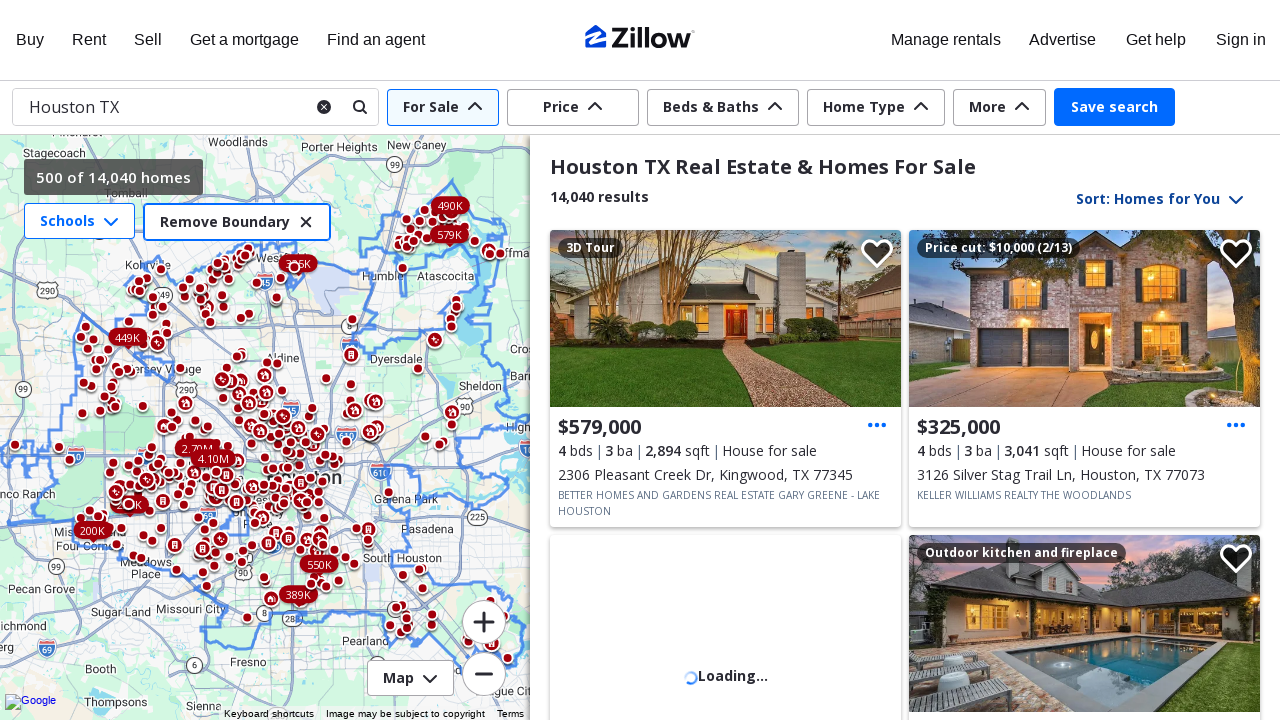

Property listings loaded on the page
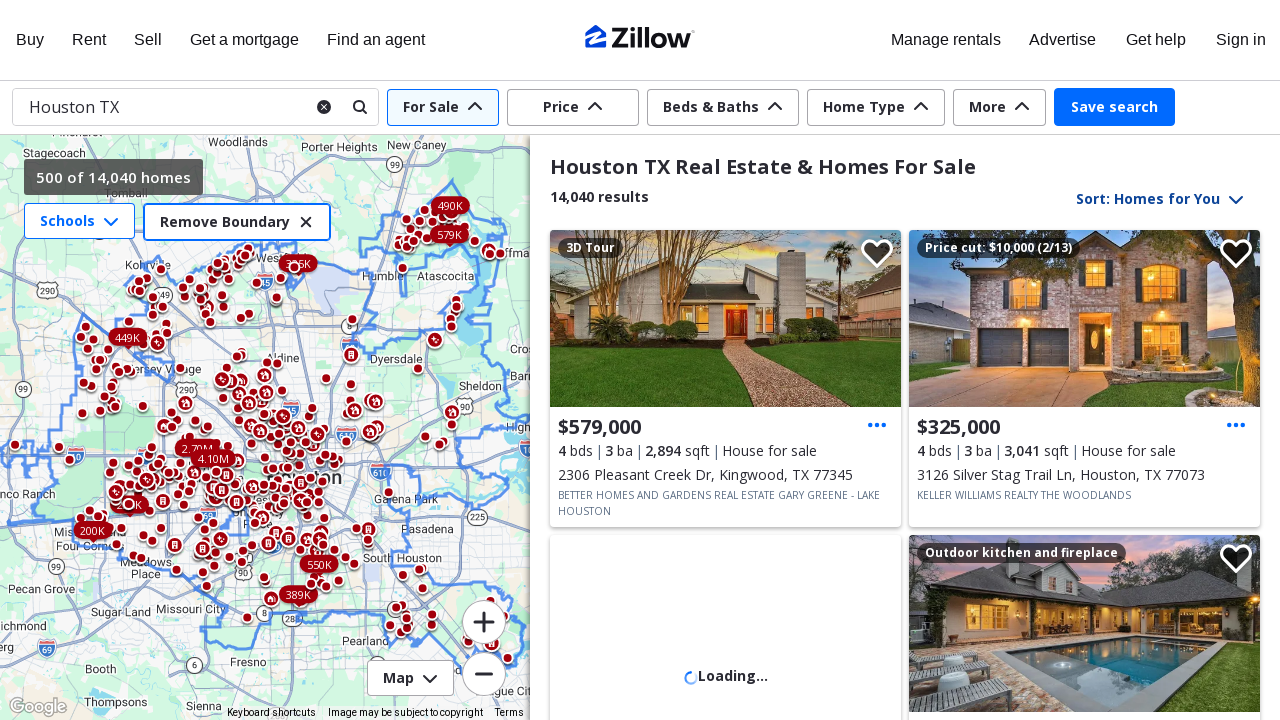

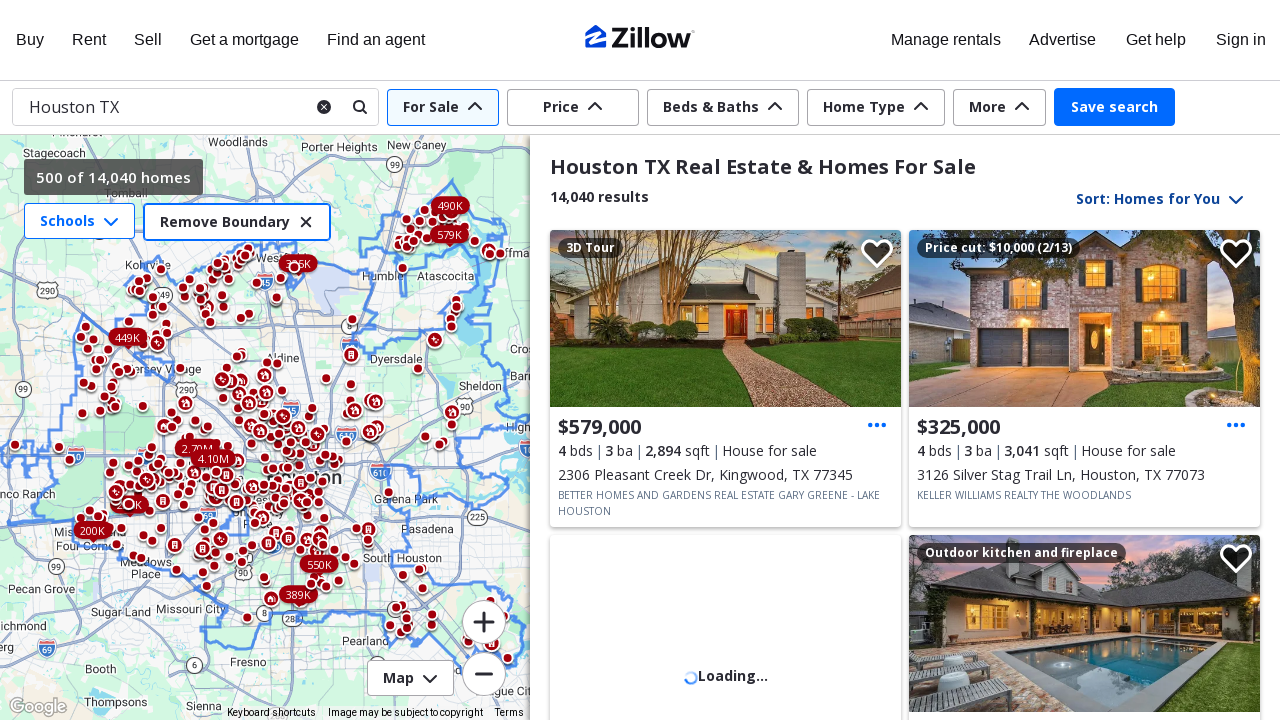